Tests navigation to registration page by clicking the registration link and verifying the URL changes correctly

Starting URL: https://qa.koel.app/

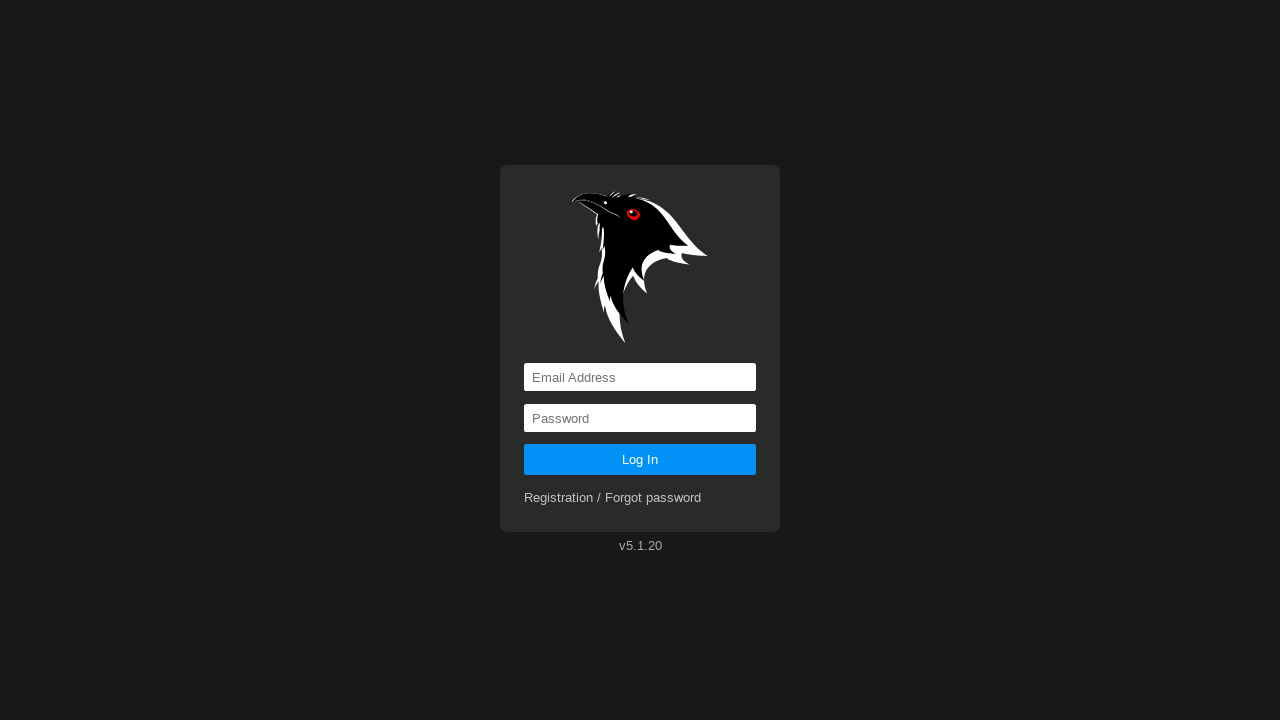

Clicked on Registration link at (613, 498) on a[href='registration']
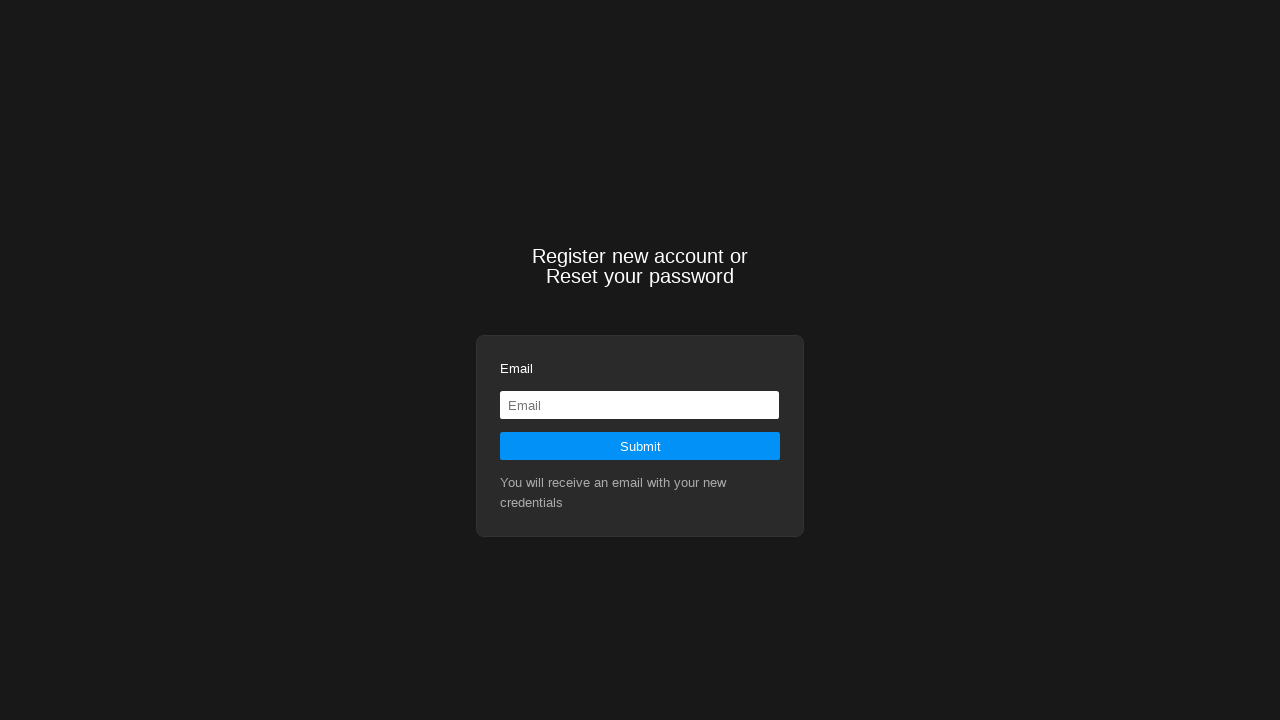

Waited for navigation to registration page URL
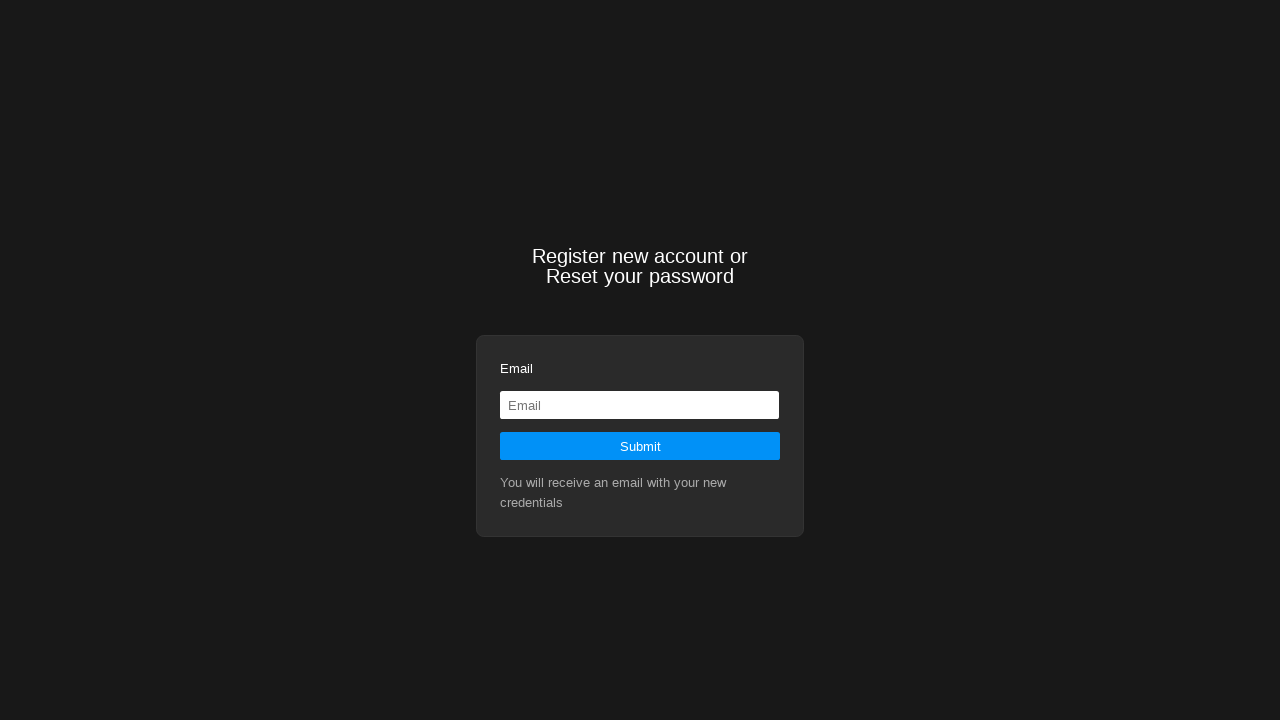

Verified current URL matches expected registration page URL
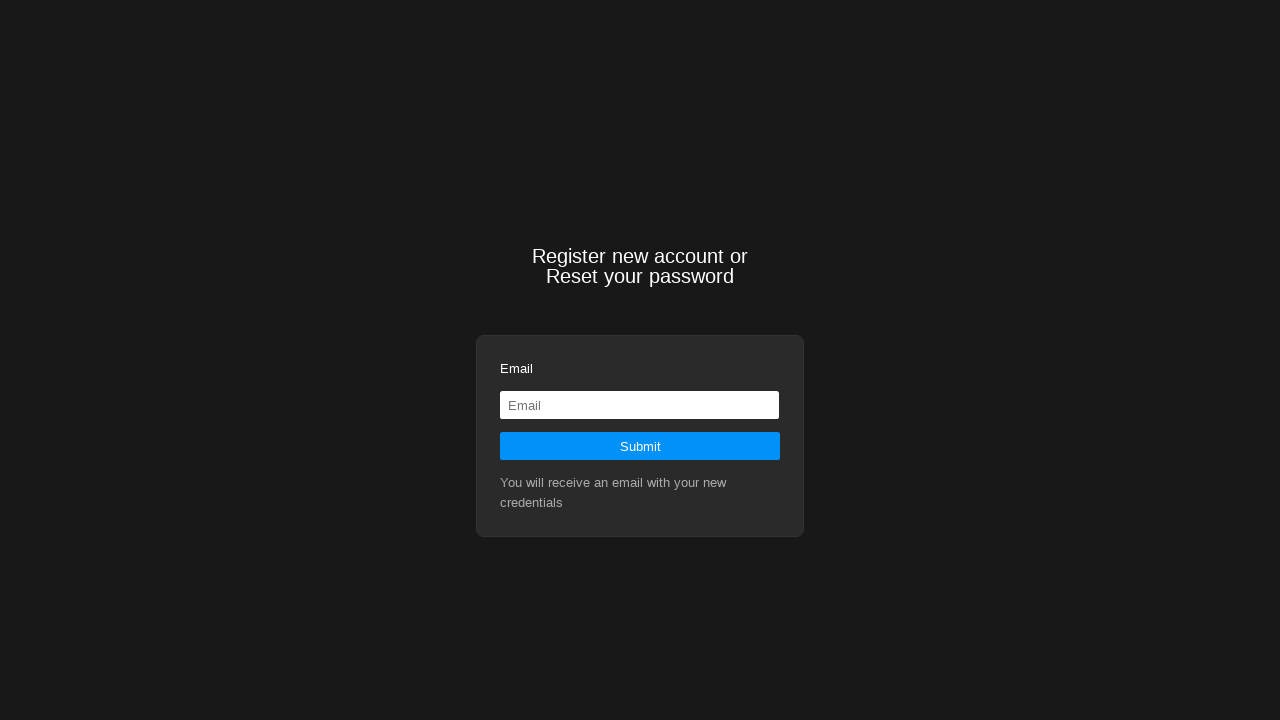

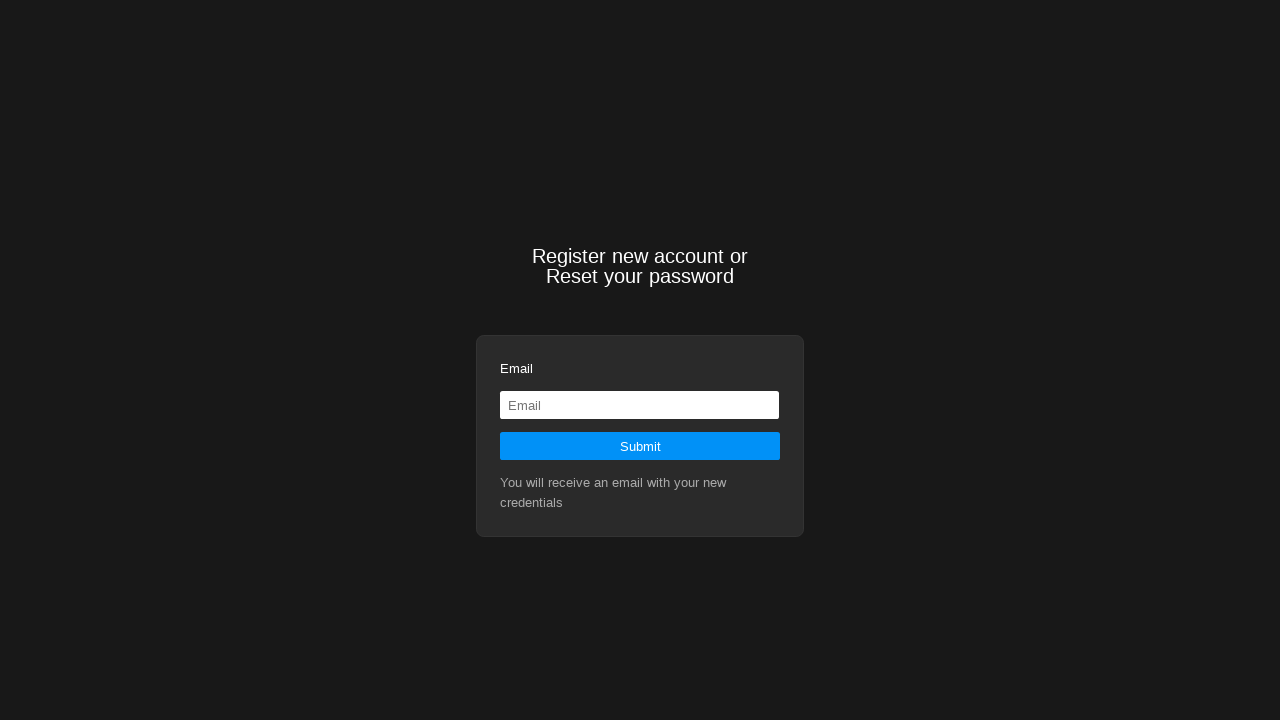